Navigates to an automation practice page and locates a broken link element

Starting URL: https://rahulshettyacademy.com/AutomationPractice/

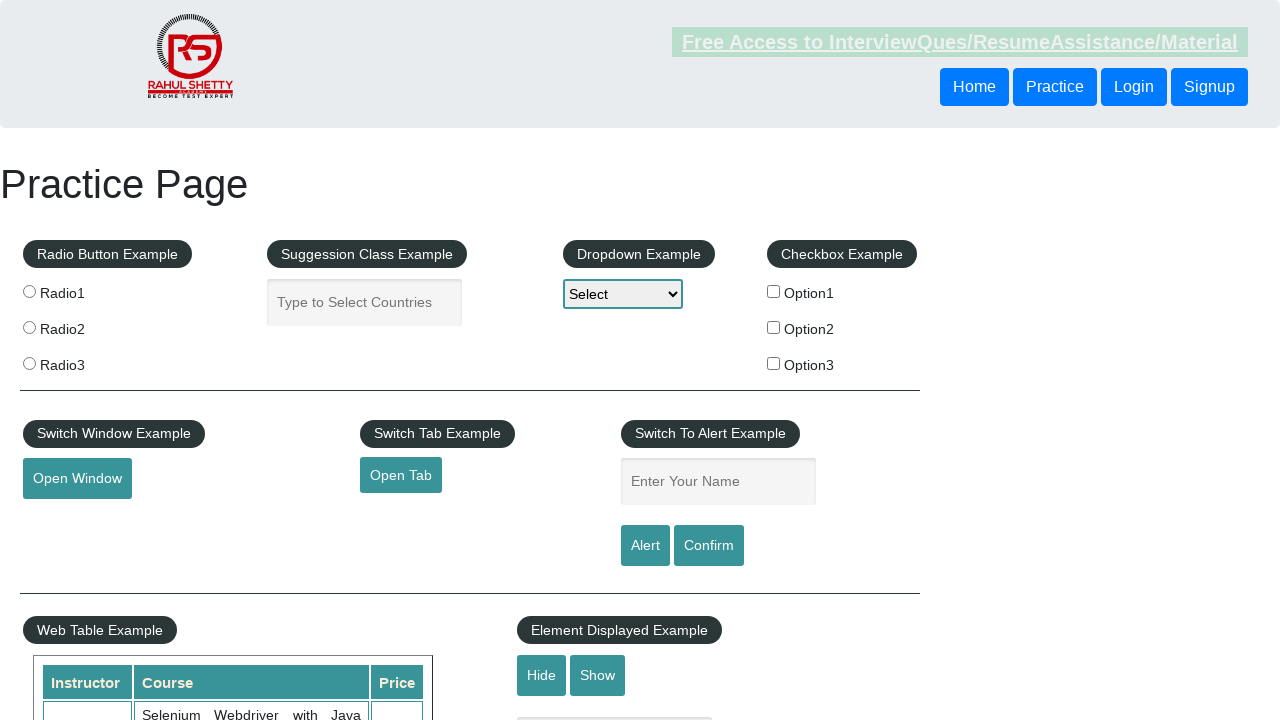

Navigated to automation practice page
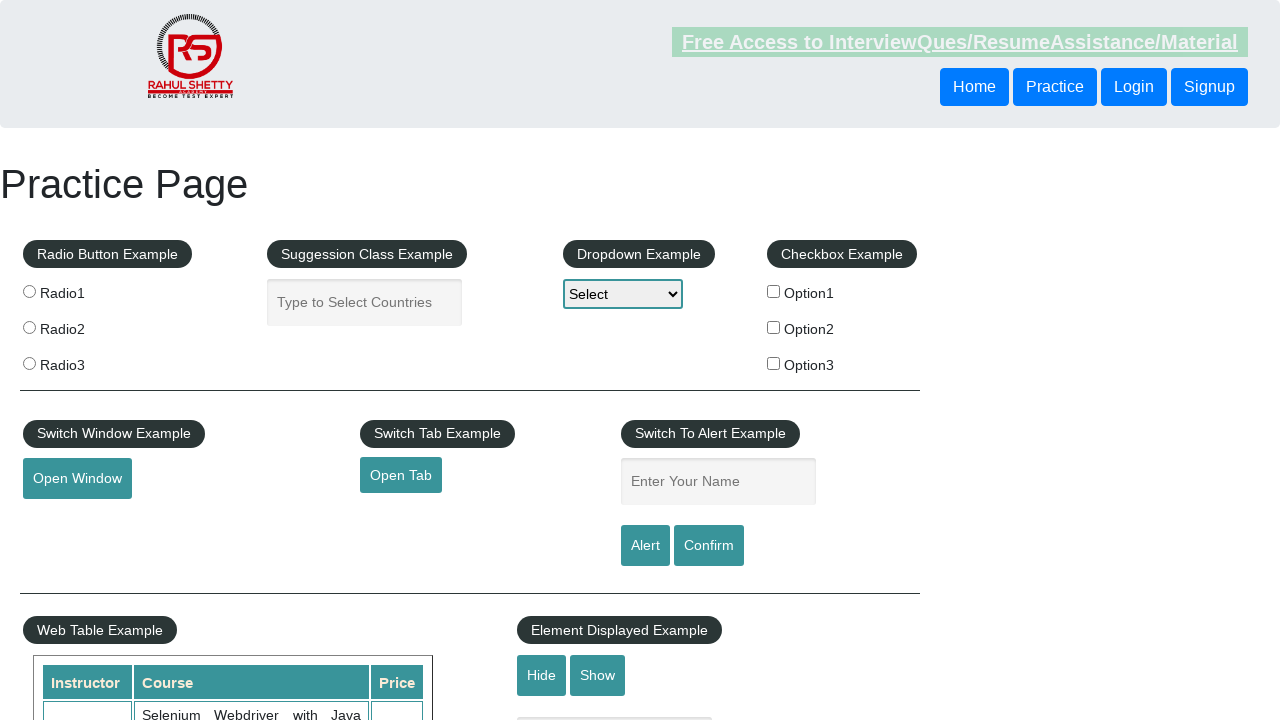

Waited for broken link element to be present in DOM
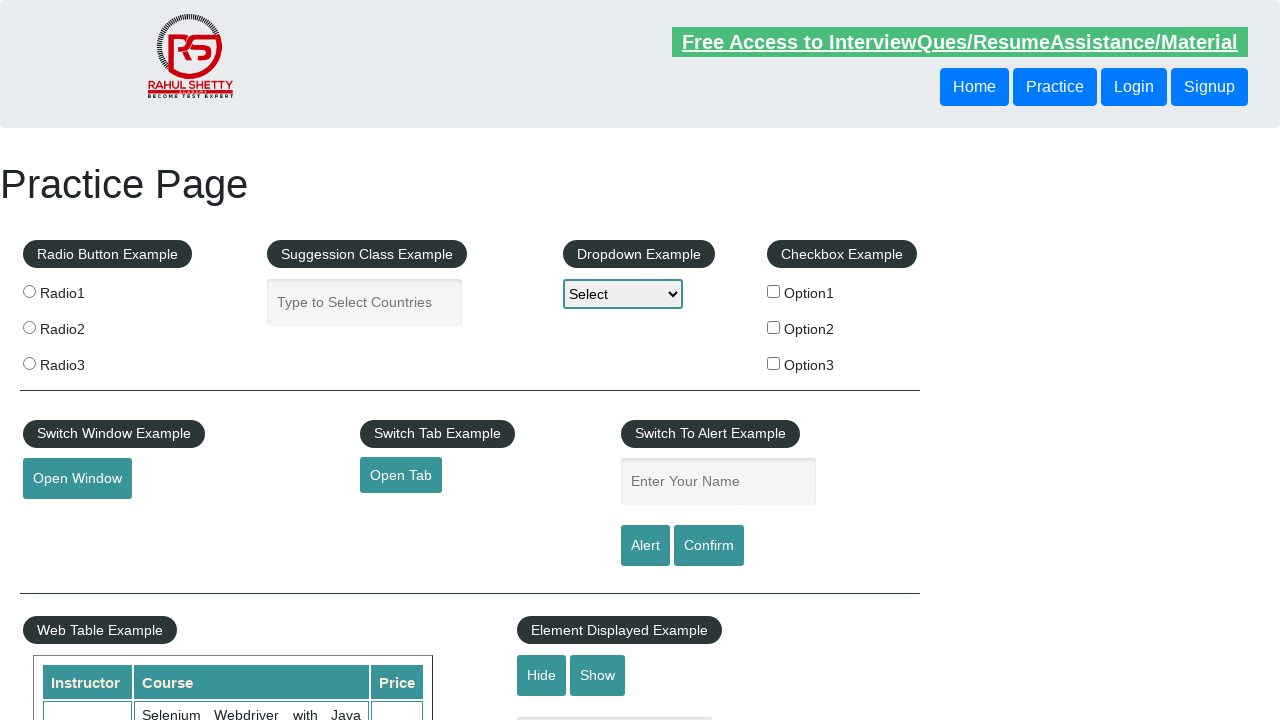

Located broken link element using XPath selector
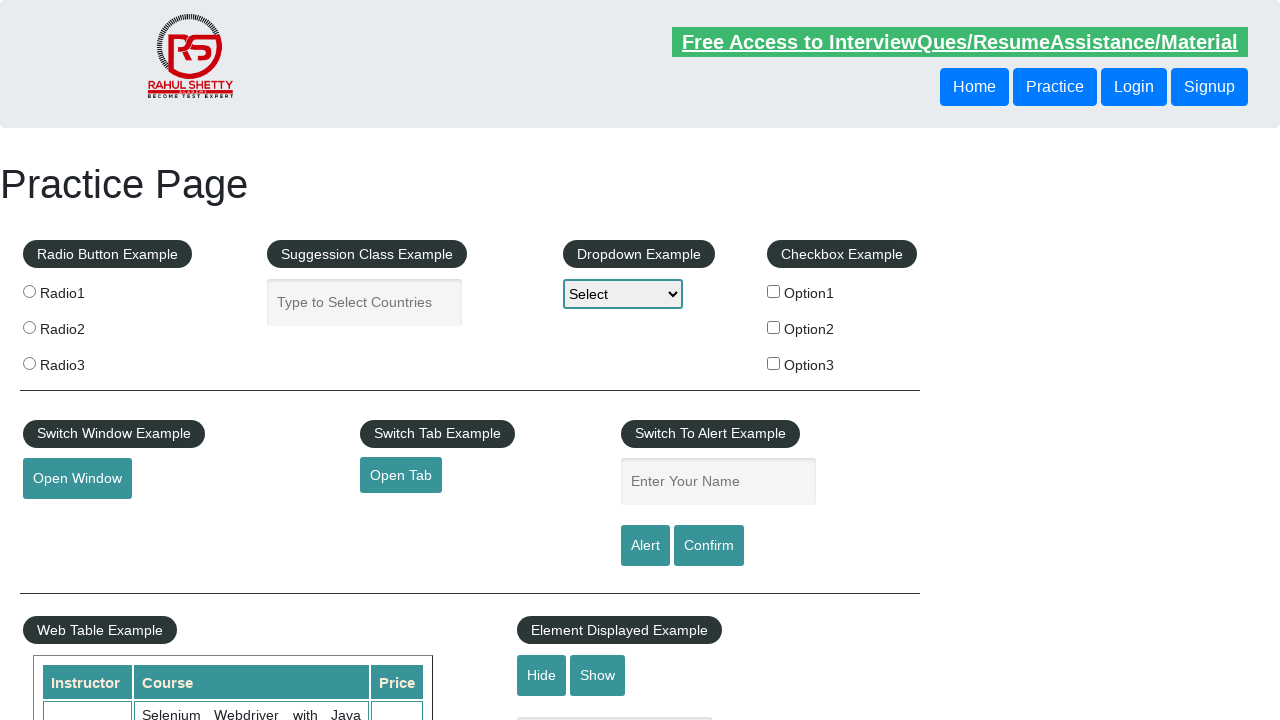

Verified broken link element is visible on page
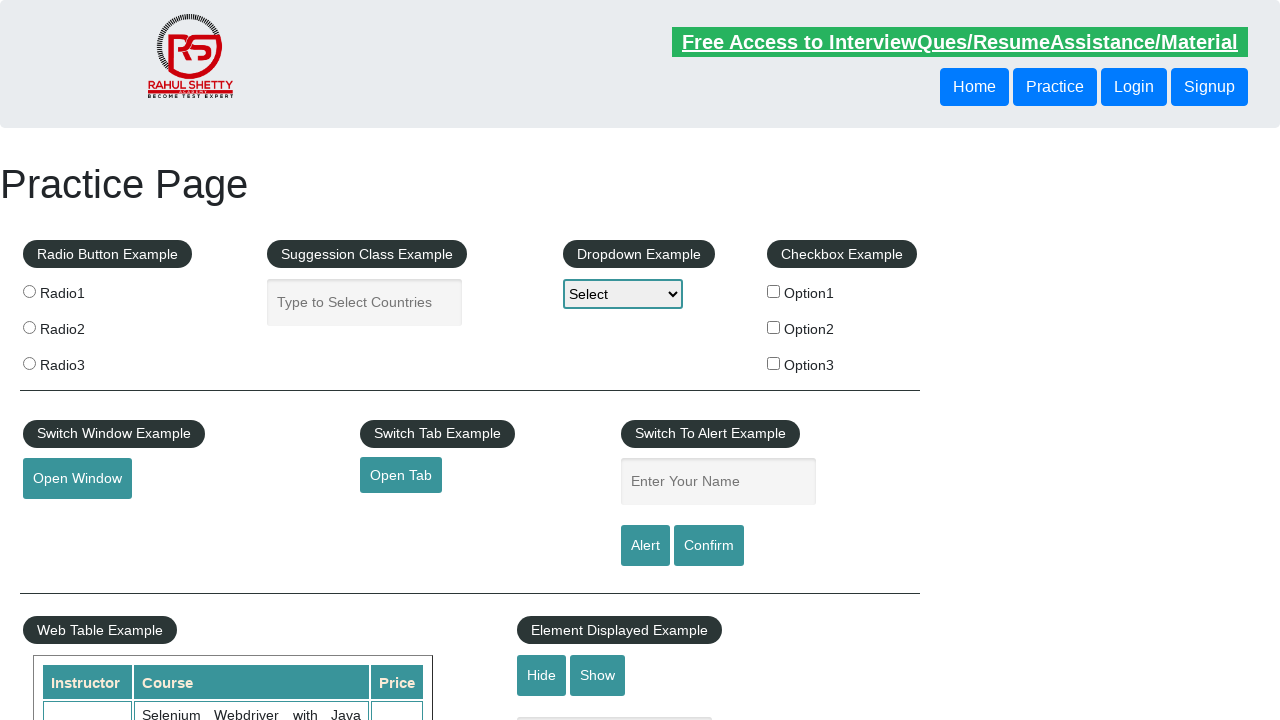

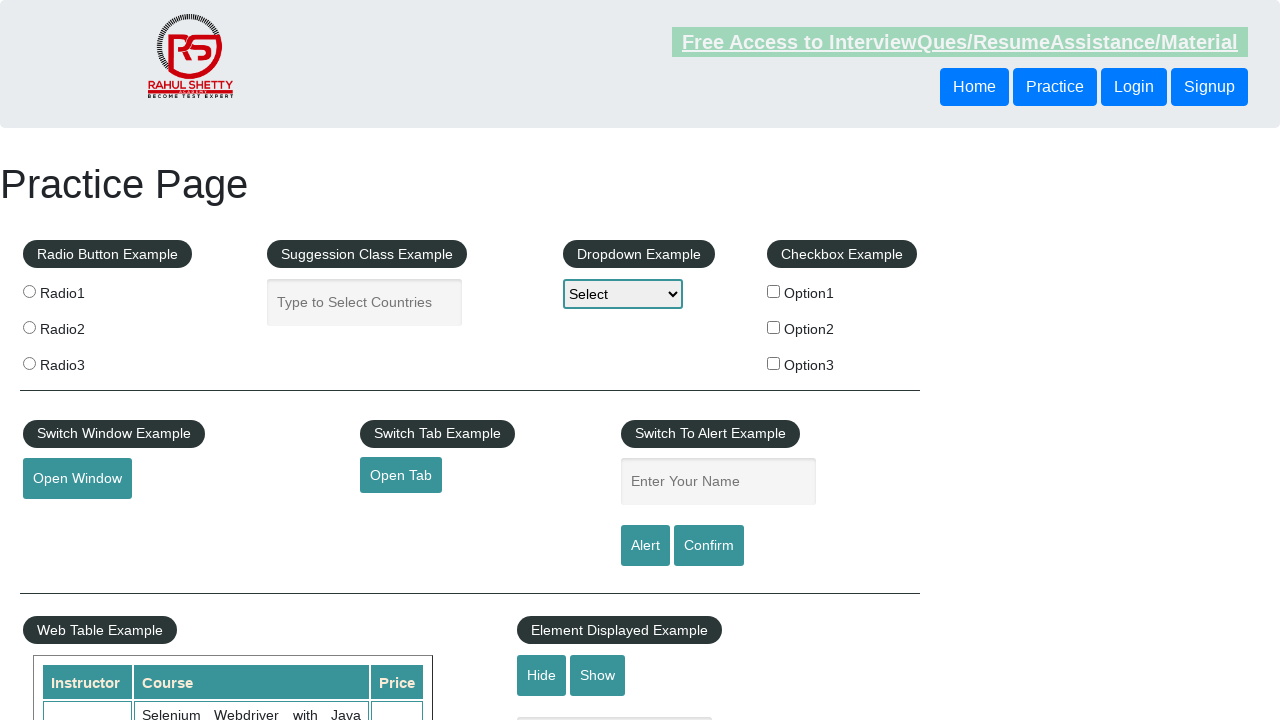